Tests a tutorial form by filling text fields (name, email, phone), selecting a dropdown option, enabling a checkbox, and clicking the submit button to verify navigation to a redirect page.

Starting URL: http://qxf2.com/selenium-tutorial-main

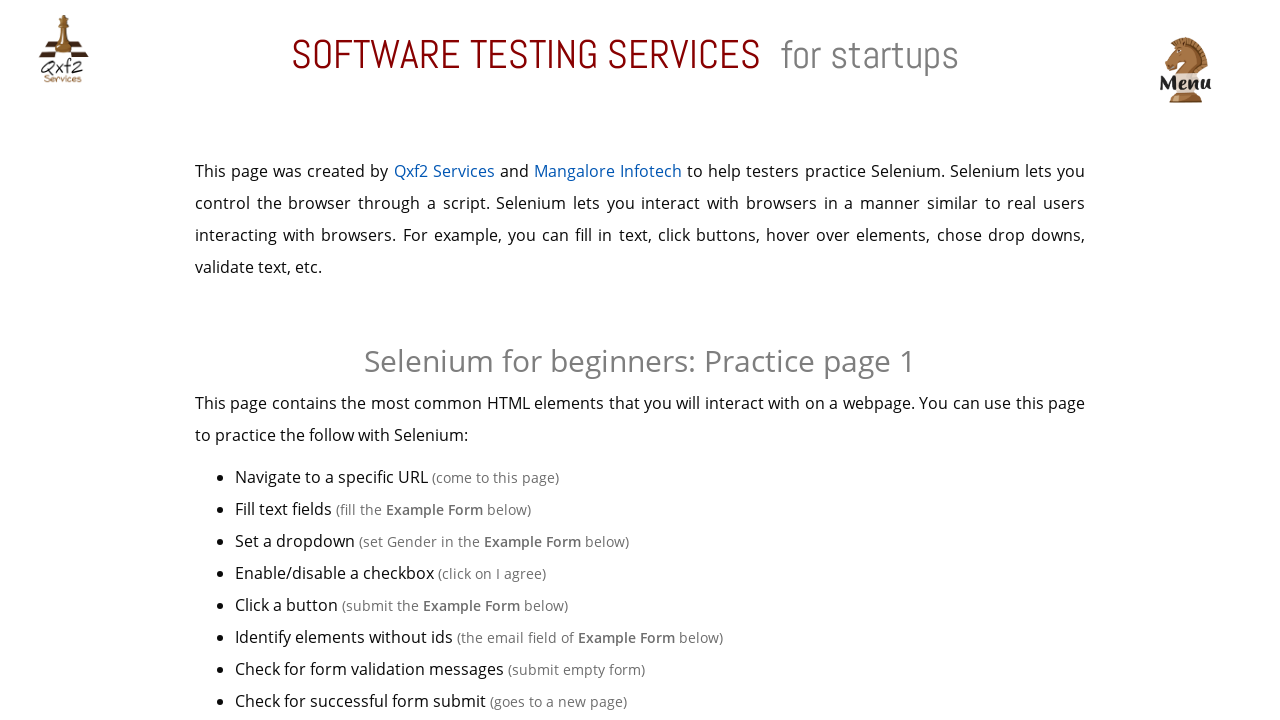

Tutorial form table loaded and visible
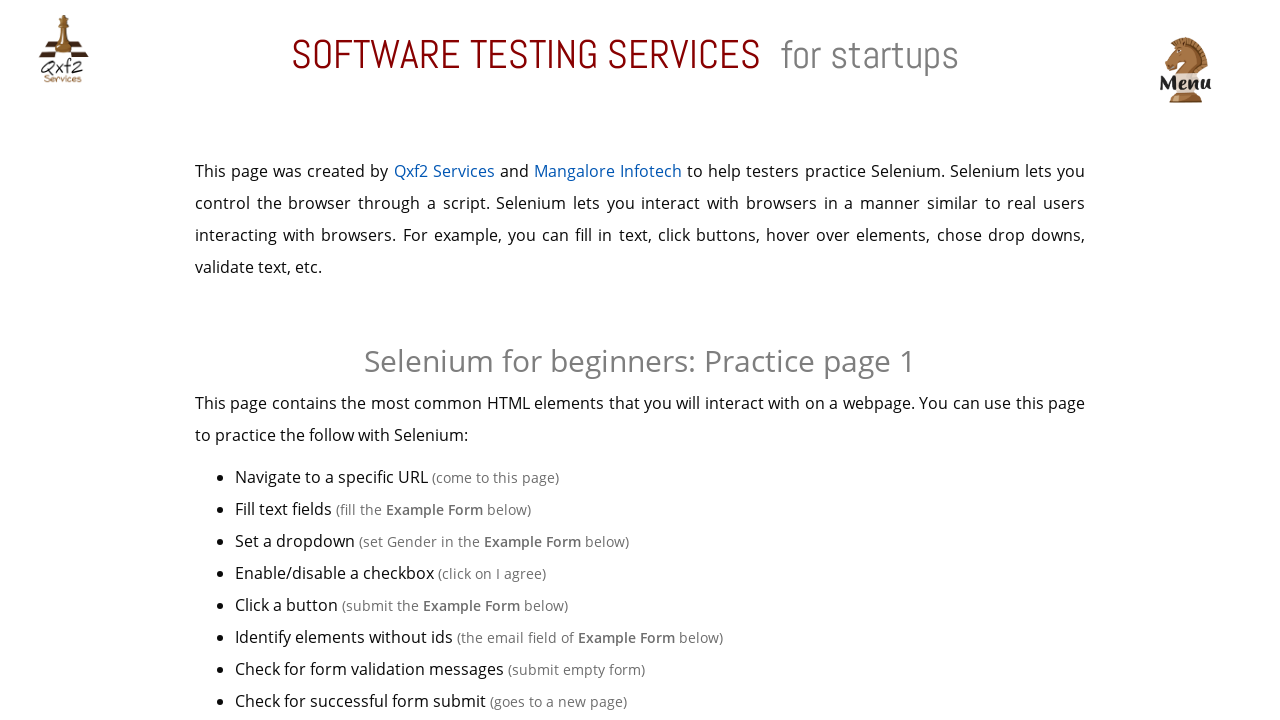

Filled name field with 'Marcus Johnson' on input#name
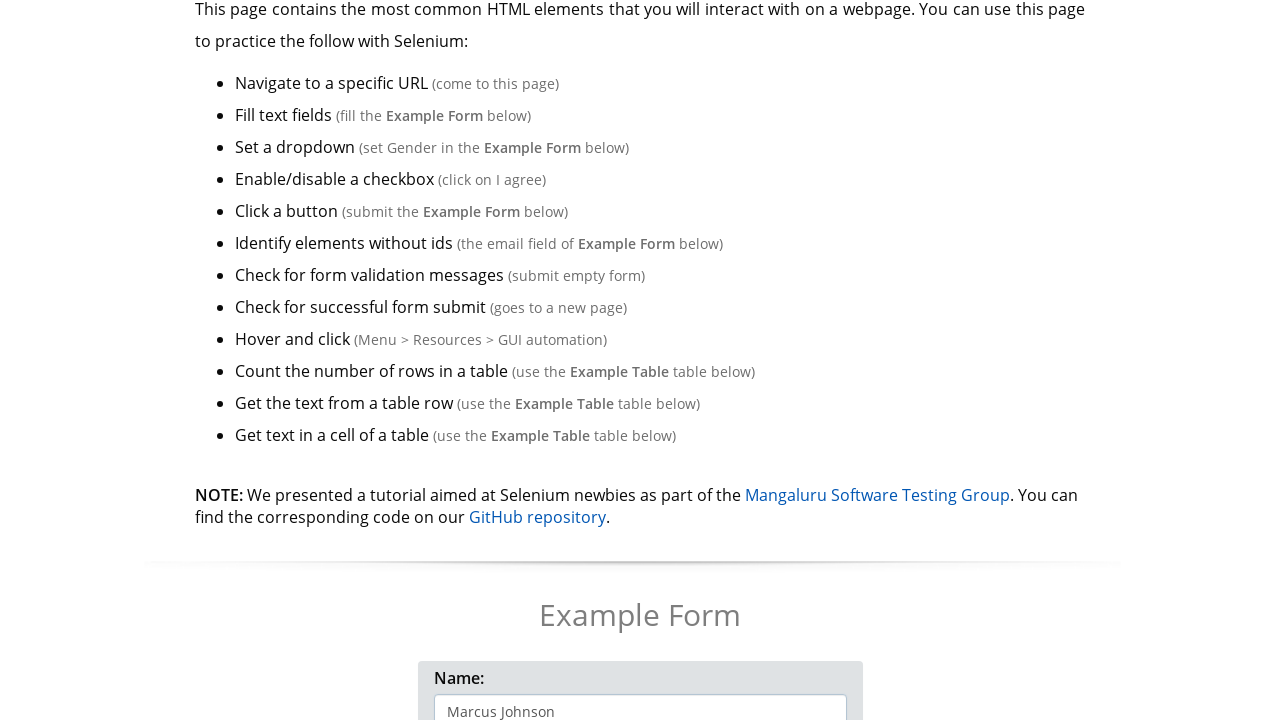

Filled email field with 'marcus.johnson@example.com' on input[name='email']
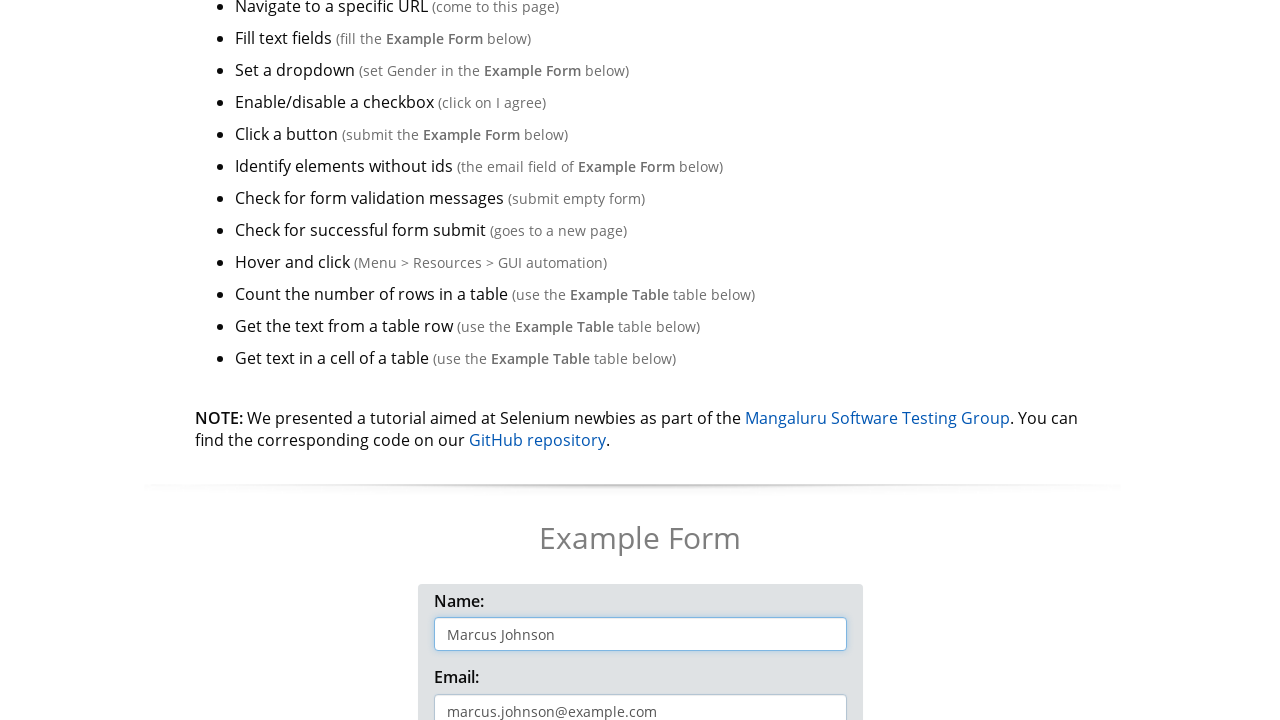

Filled phone field with '5551234567' on input#phone
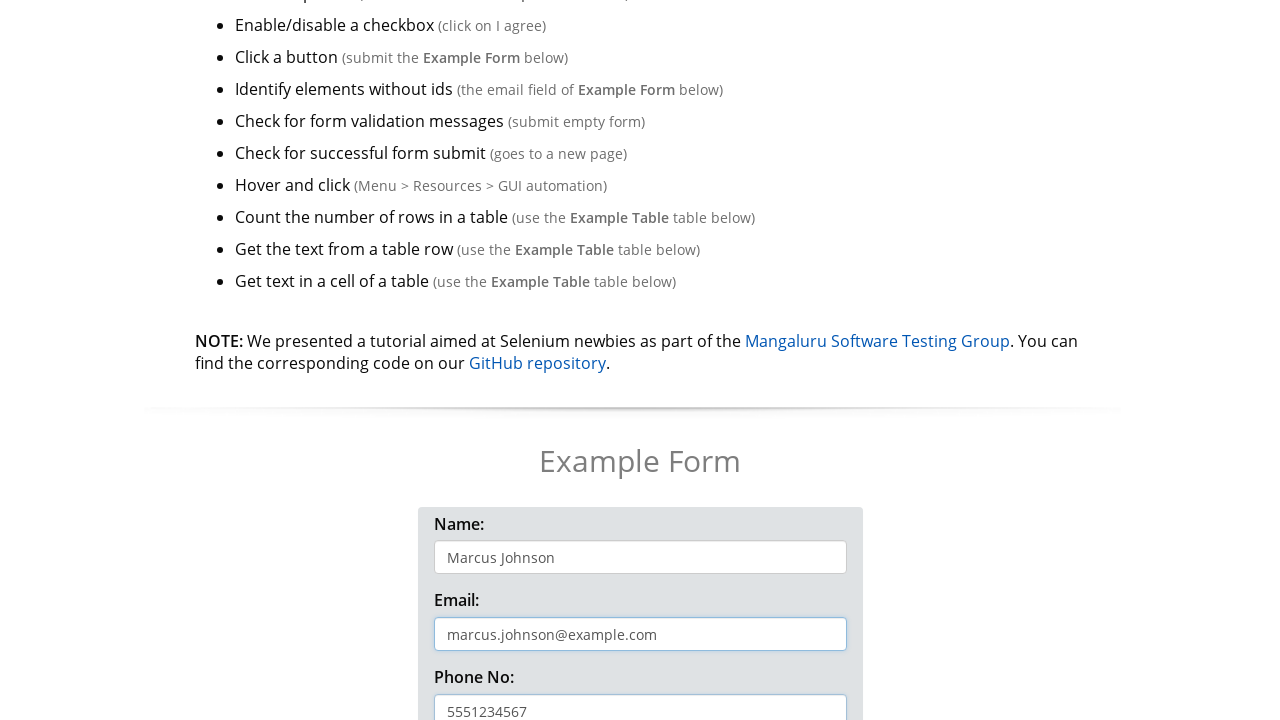

Opened dropdown menu at (478, 360) on button[data-toggle='dropdown']
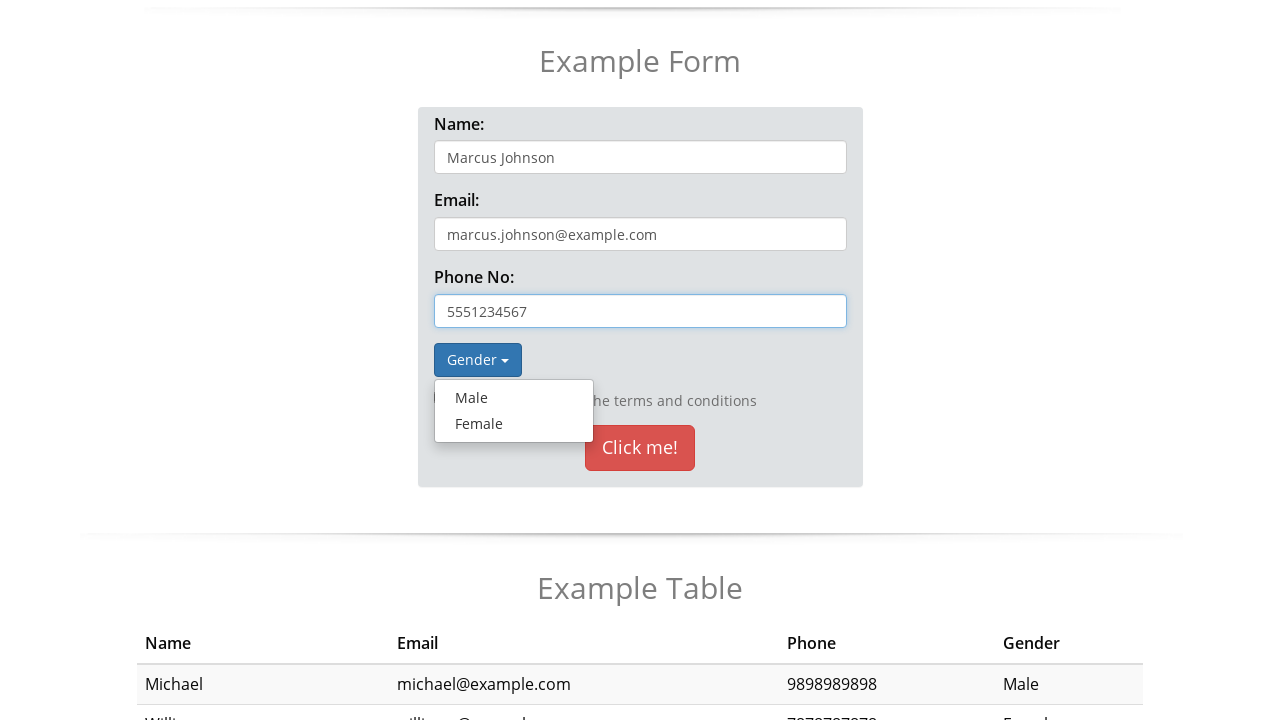

Selected 'Male' option from dropdown at (514, 398) on a:text('Male')
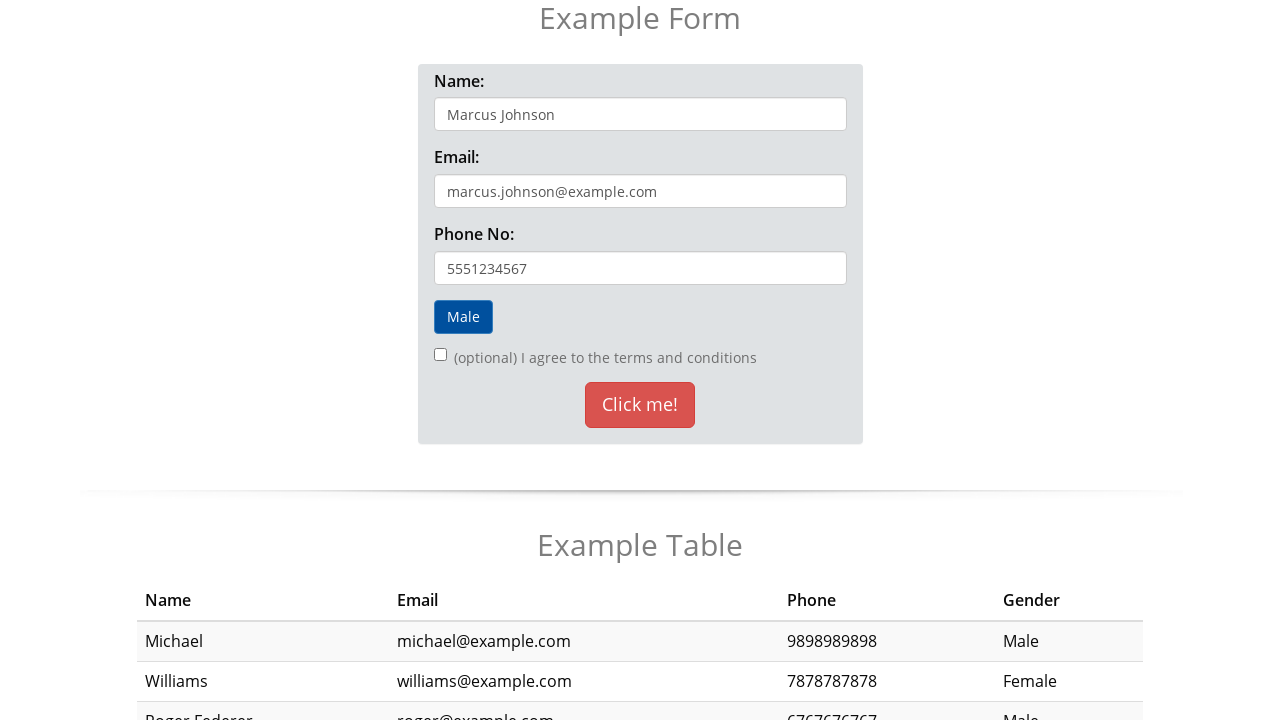

Enabled checkbox at (440, 355) on input[type='checkbox']
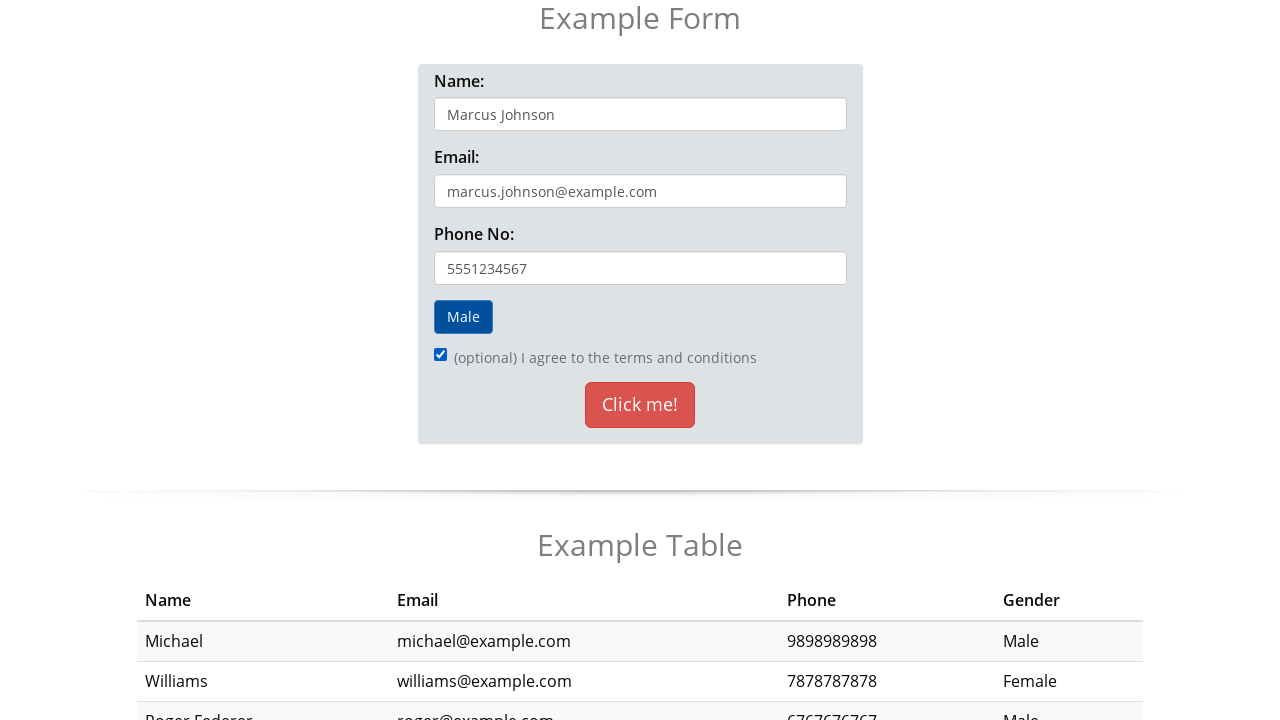

Clicked submit button at (640, 405) on button:text('Click me!')
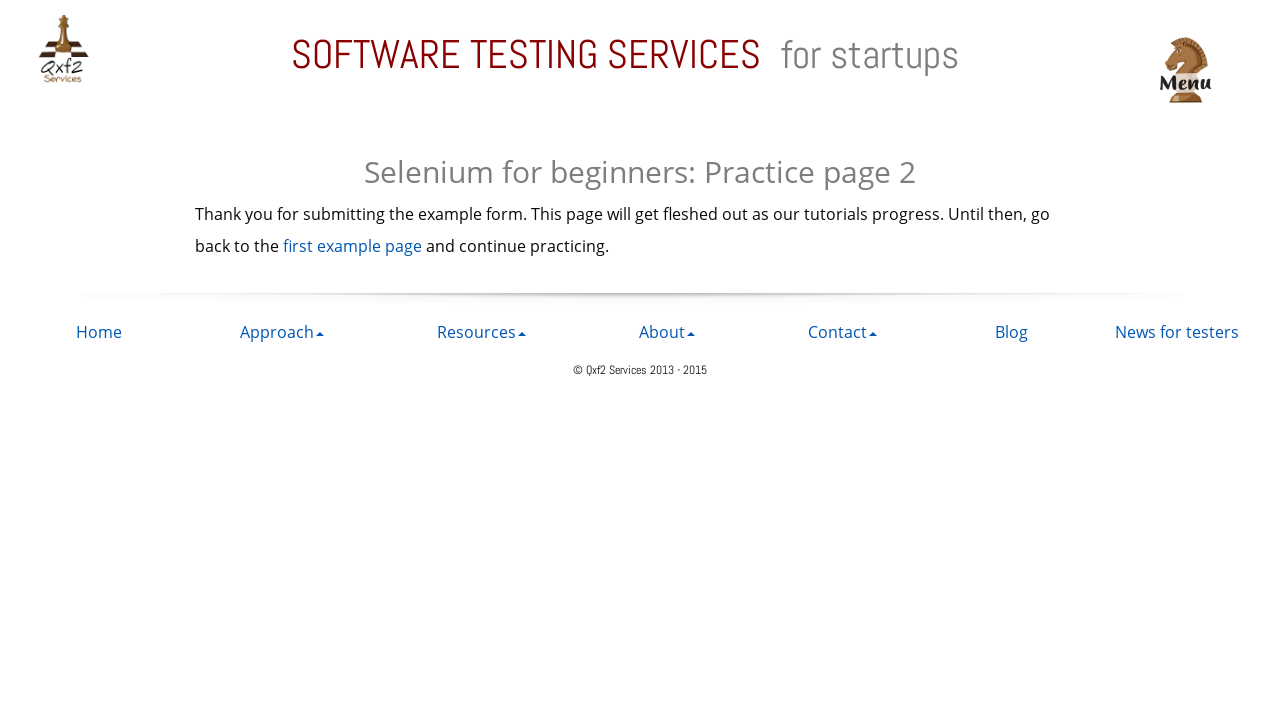

Successfully navigated to redirect page
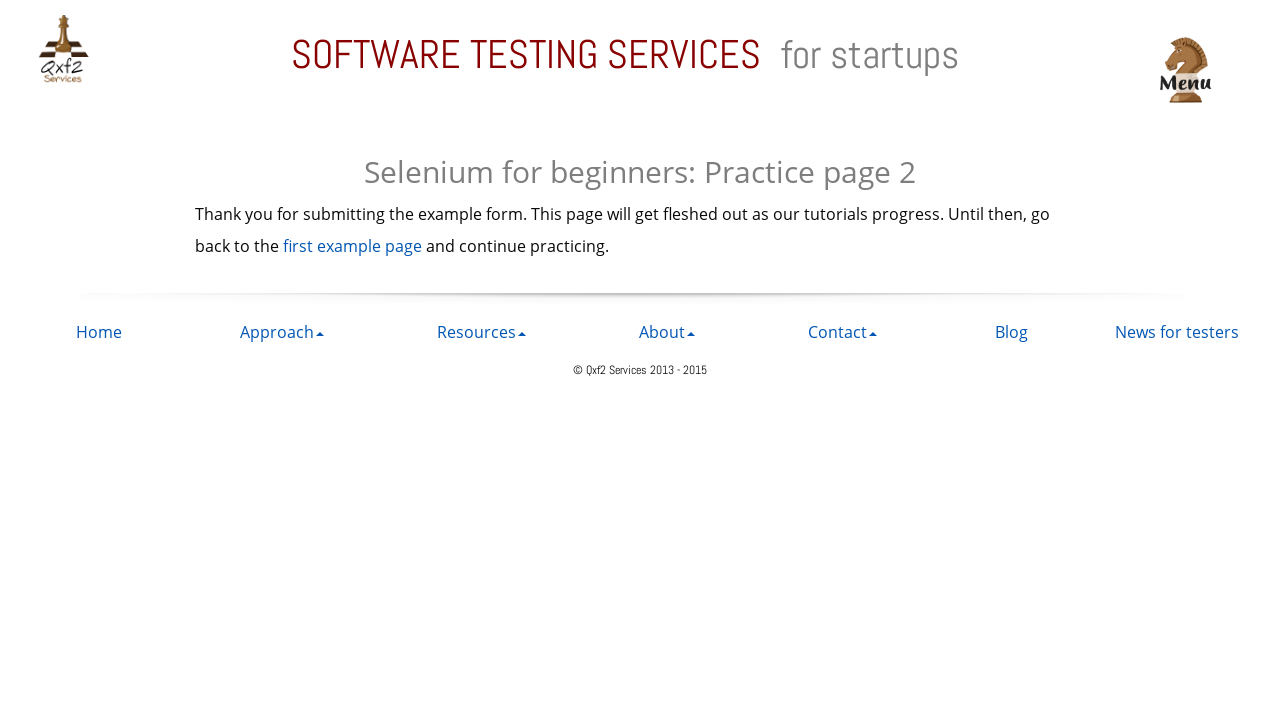

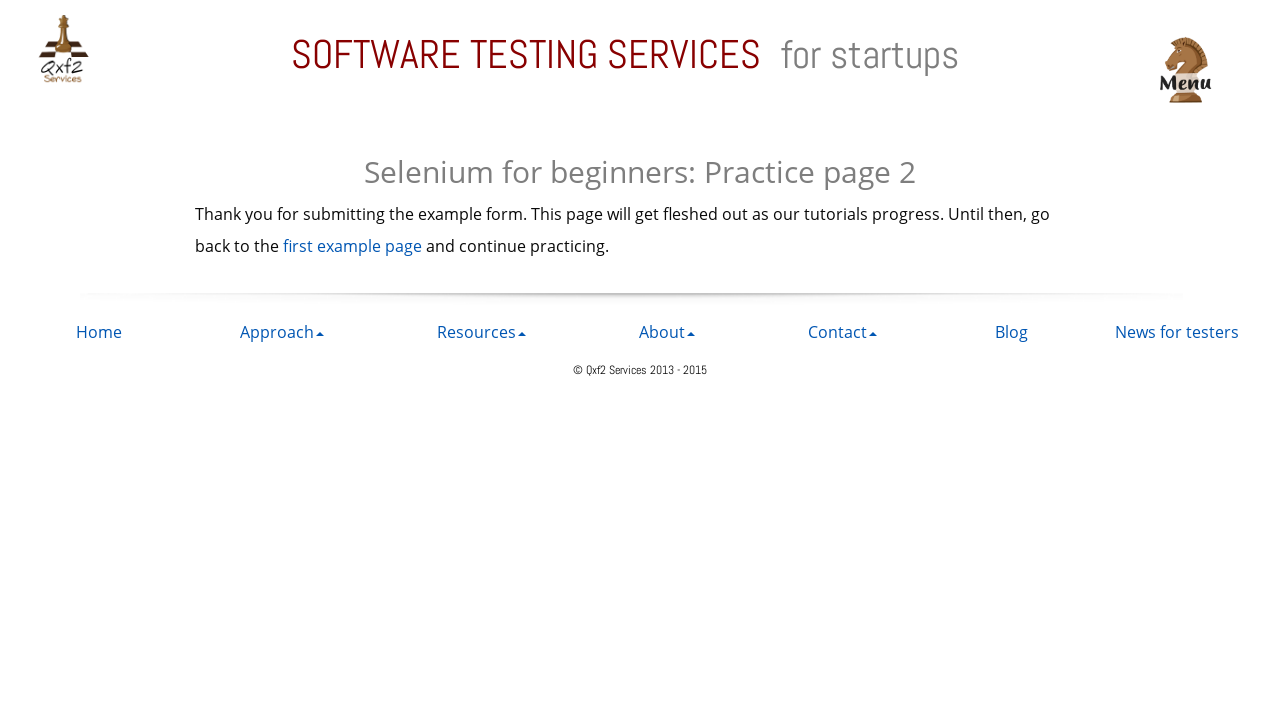